Tests zip code validation by entering a 4-digit zip code and verifying the error message

Starting URL: https://www.sharelane.com/cgi-bin/register.py

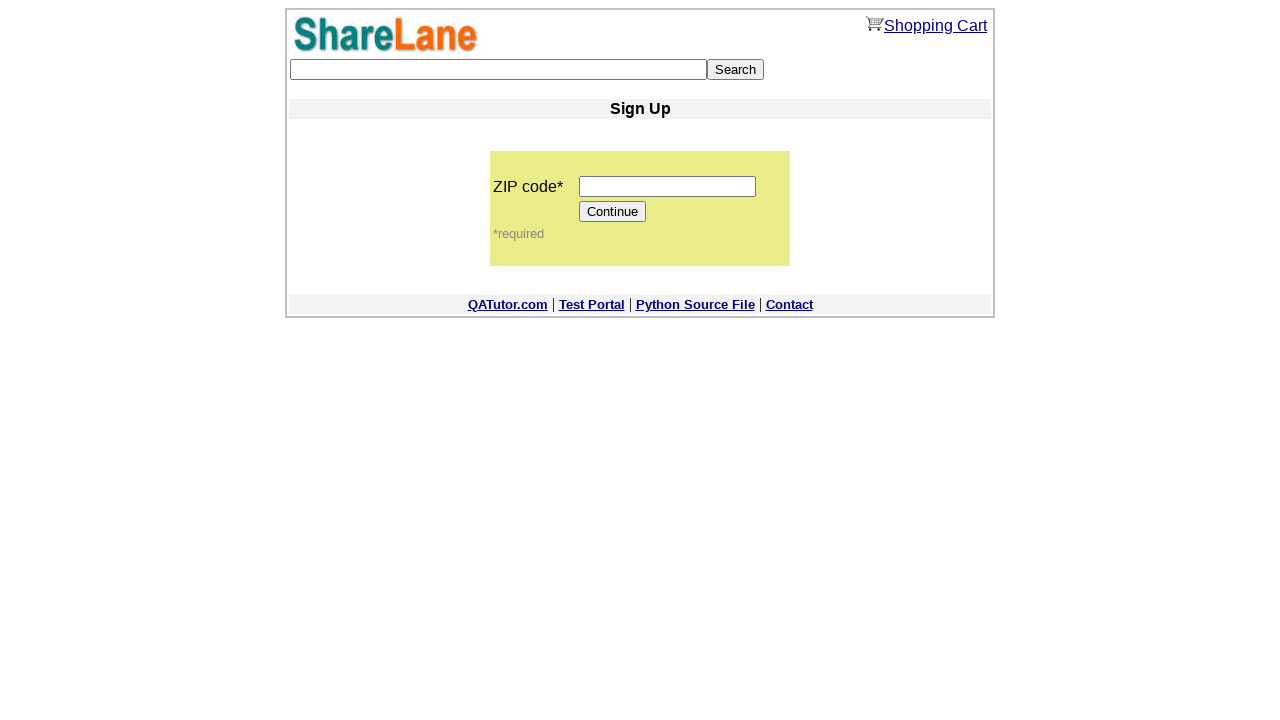

Filled zip code field with 4-digit value '1234' on input[name='zip_code']
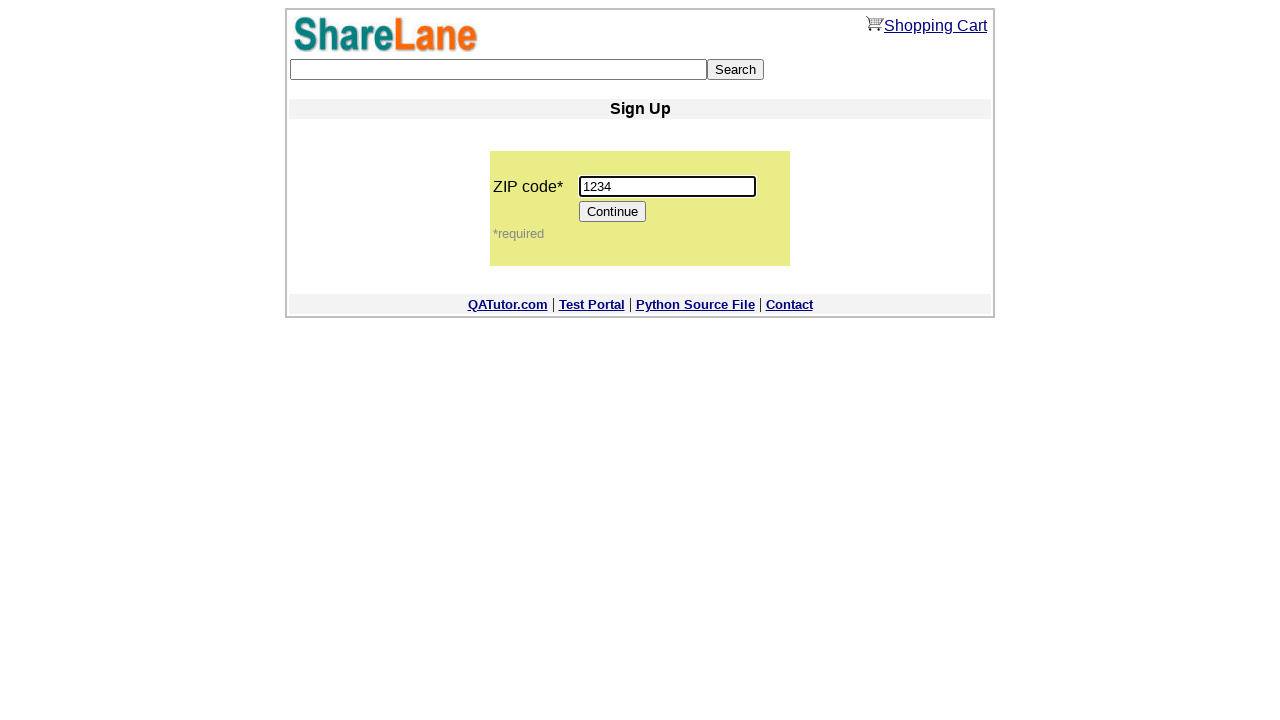

Clicked Continue button to submit form at (613, 212) on input[value='Continue']
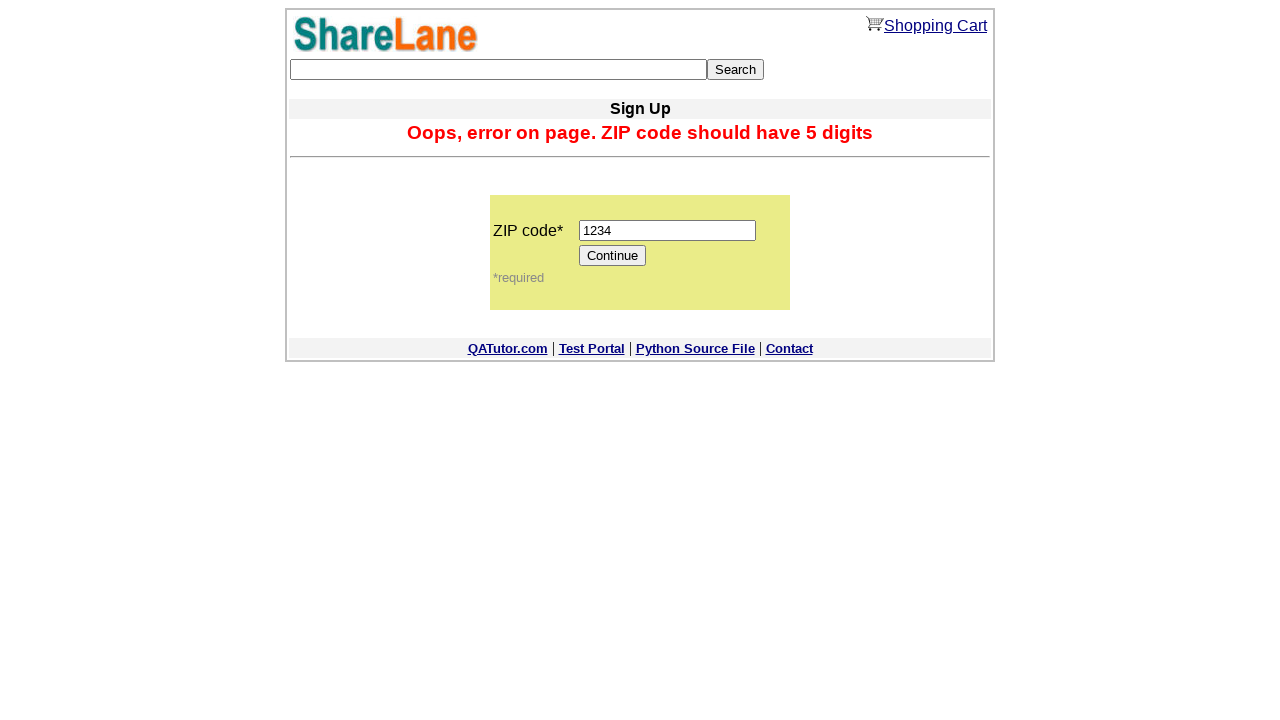

Error message appeared confirming zip code validation failed
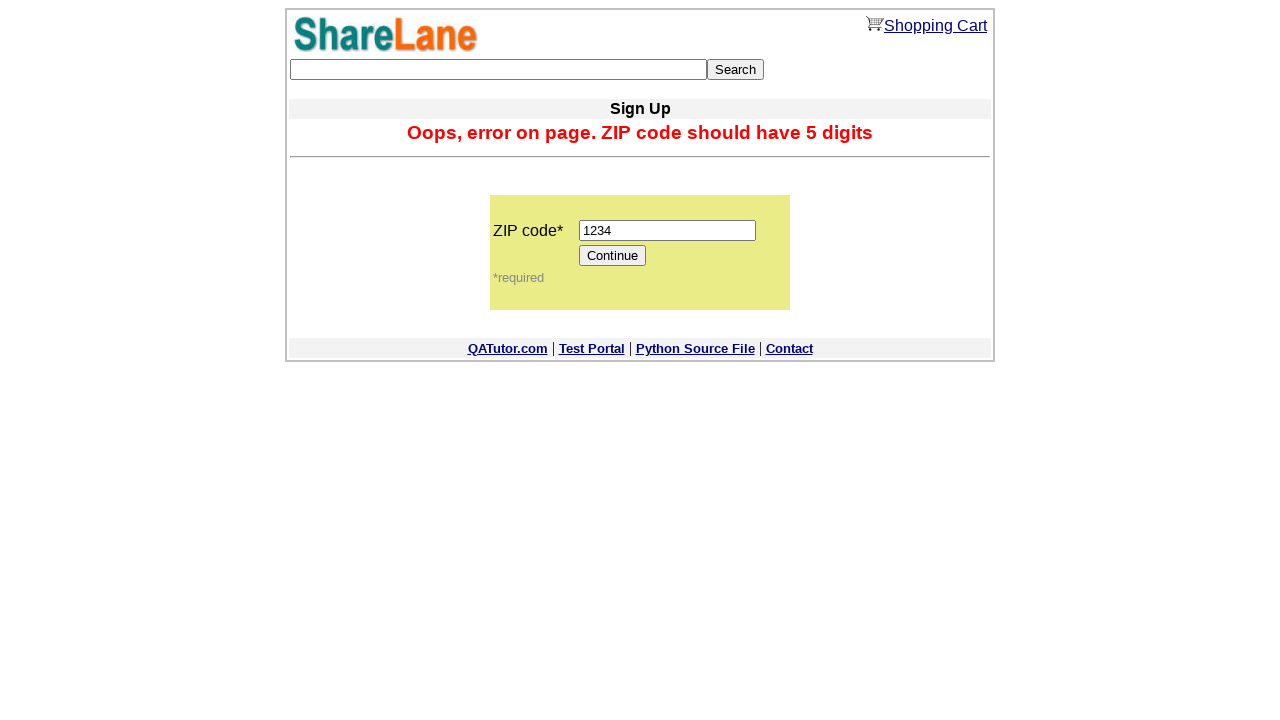

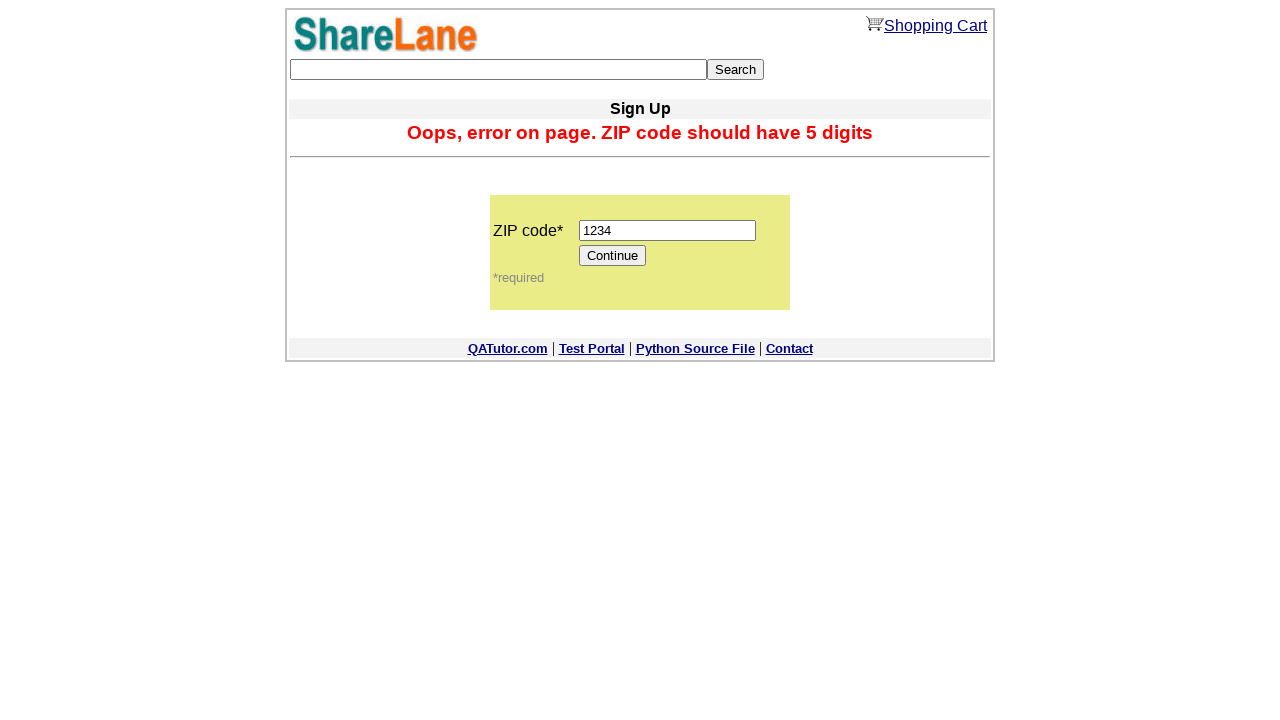